Tests the search functionality on ASU's 404 error page by filling the search input with a name and submitting the form, then verifying redirect to search.asu.edu with the correct query parameter.

Starting URL: https://asu.edu/dwhgdkwhfcbcdkwjcbdwkjcb

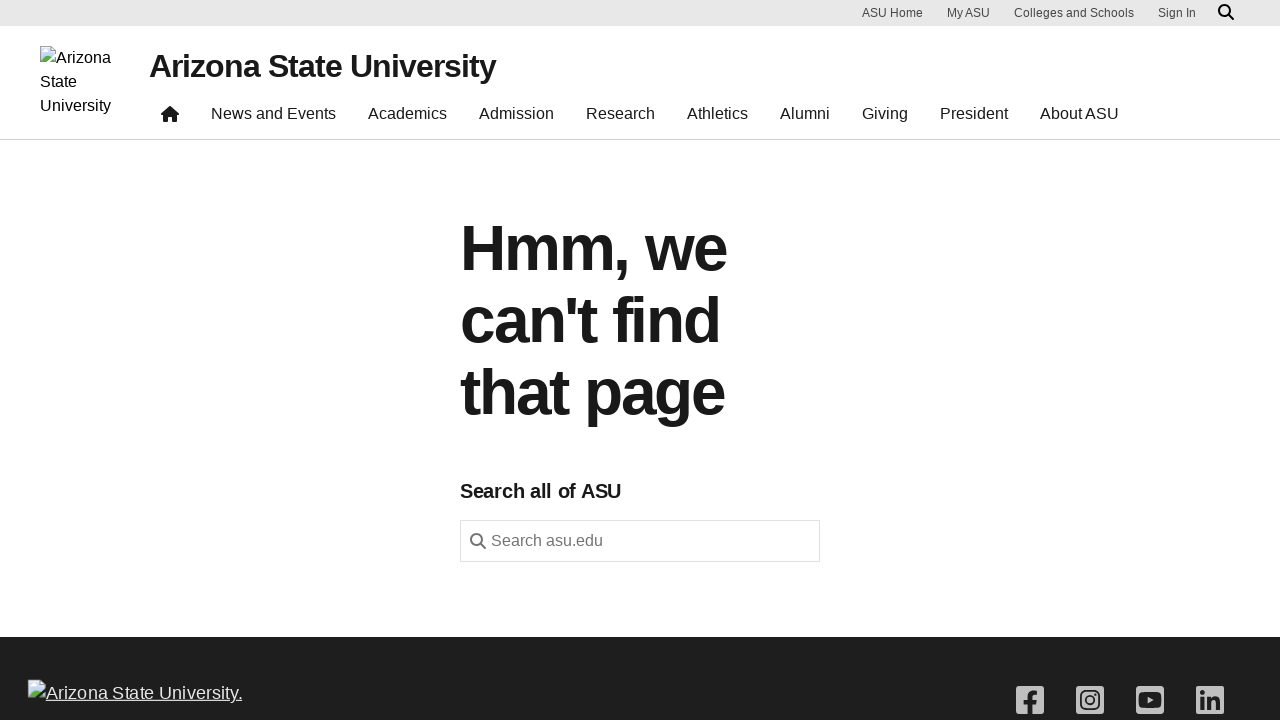

Filled search input with 'Marcus' on internal:role=textbox[name="Search asu.edu"i]
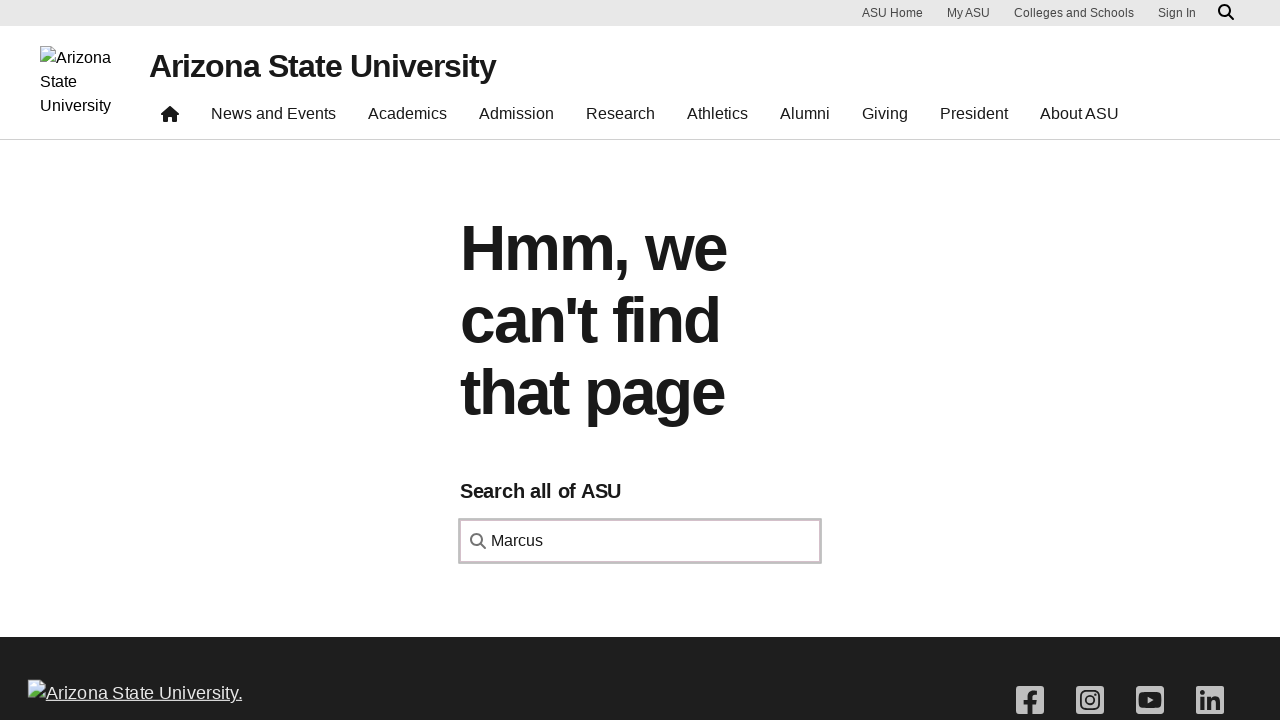

Submitted search form via JavaScript
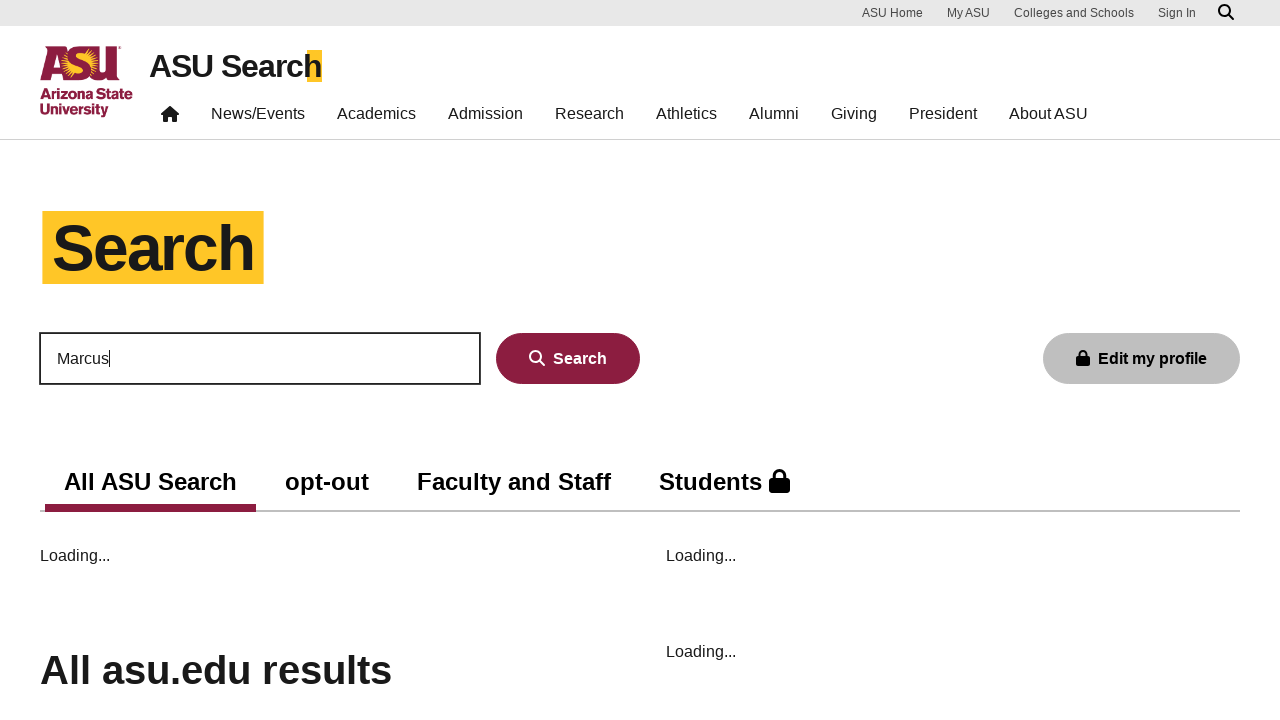

Navigated to search.asu.edu and page loaded
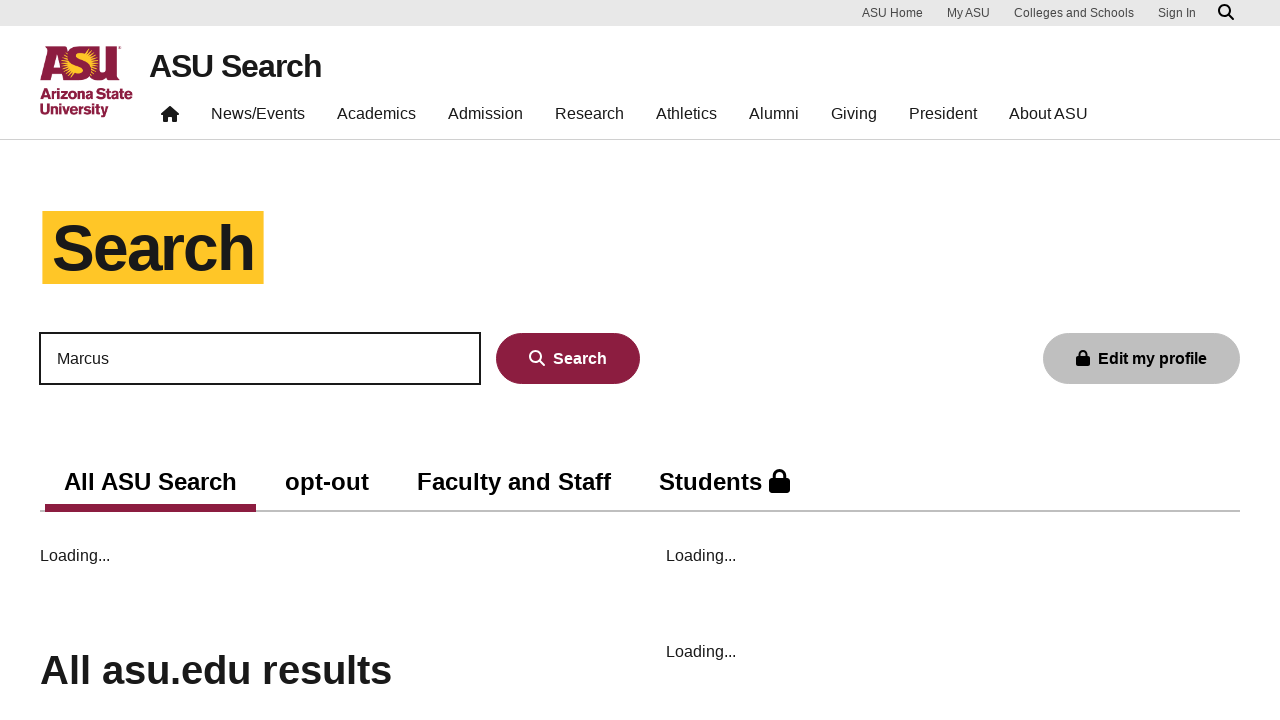

Verified URL is on search.asu.edu domain
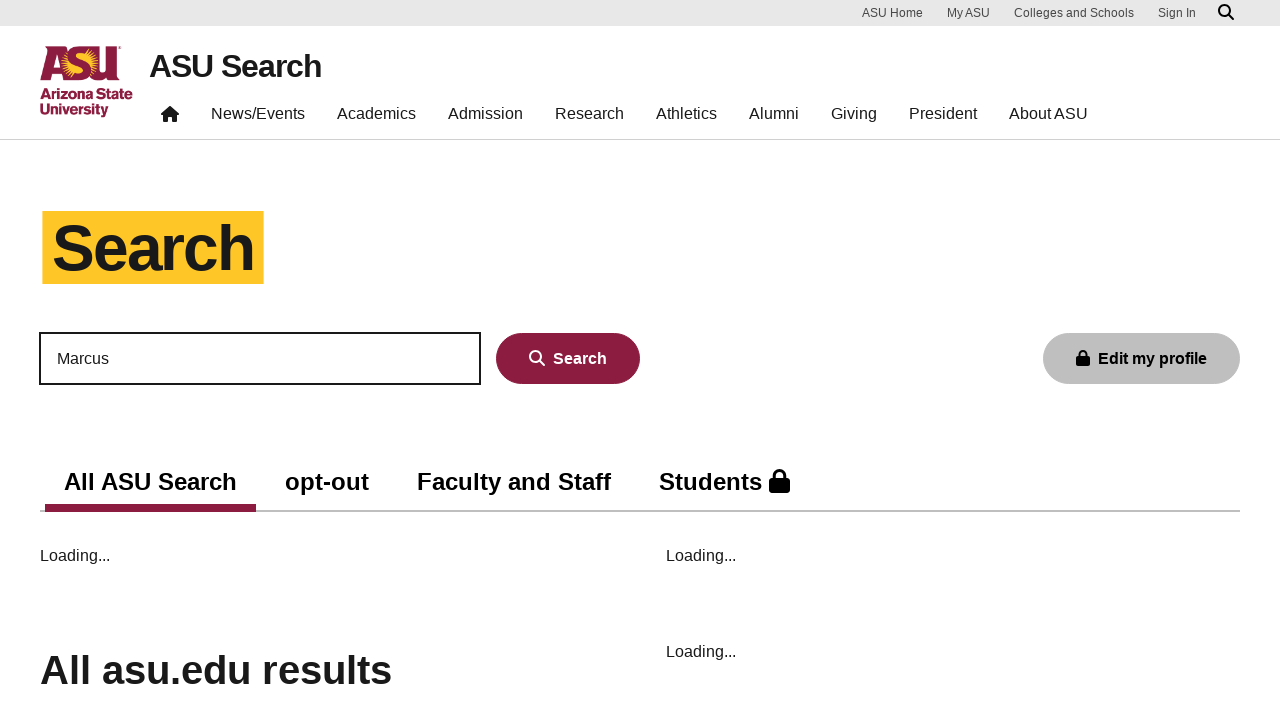

Verified search query parameter contains 'Marcus'
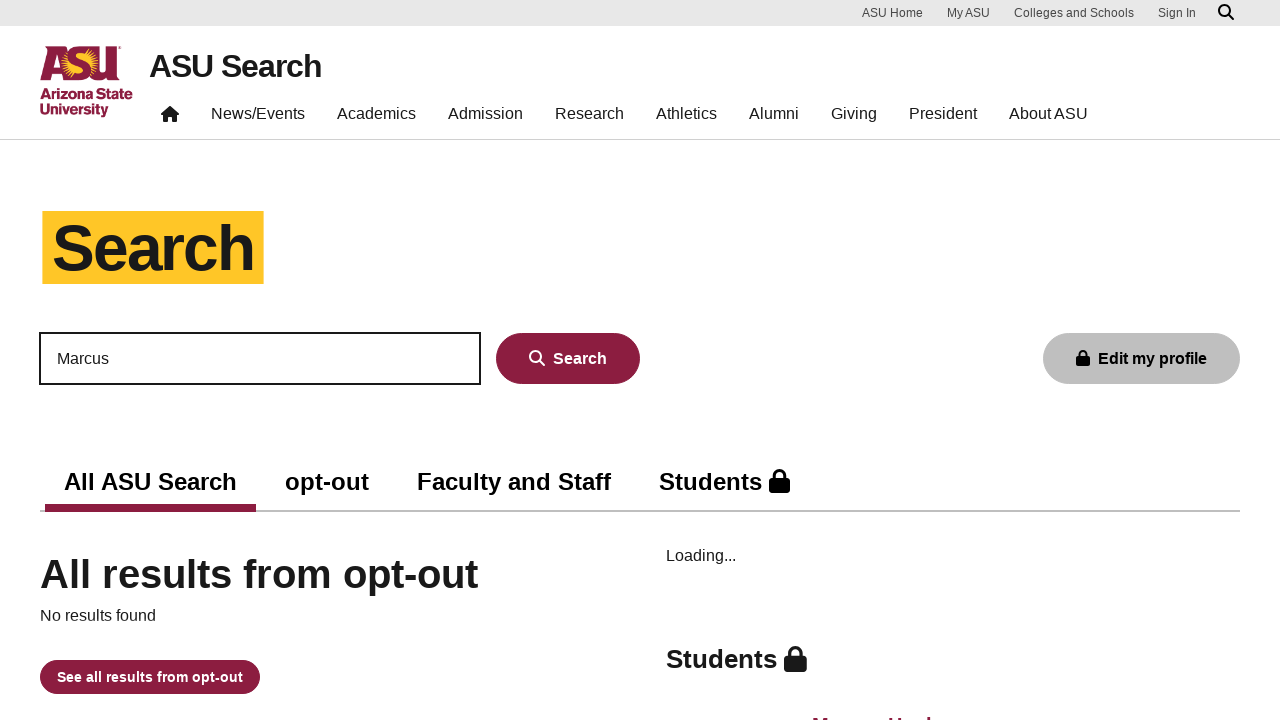

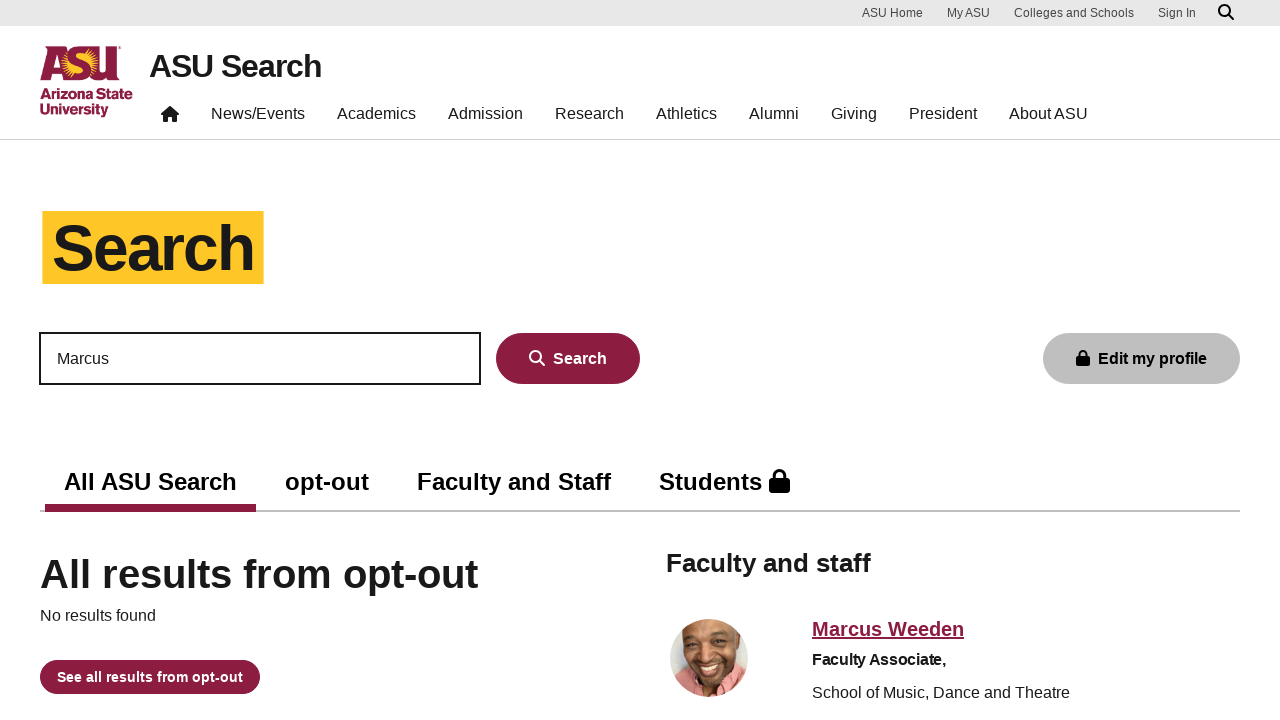